Tests browser navigation functionality by navigating between HubSpot and FreeCRM pages using back and forward browser controls

Starting URL: https://app.hubspot.com/login

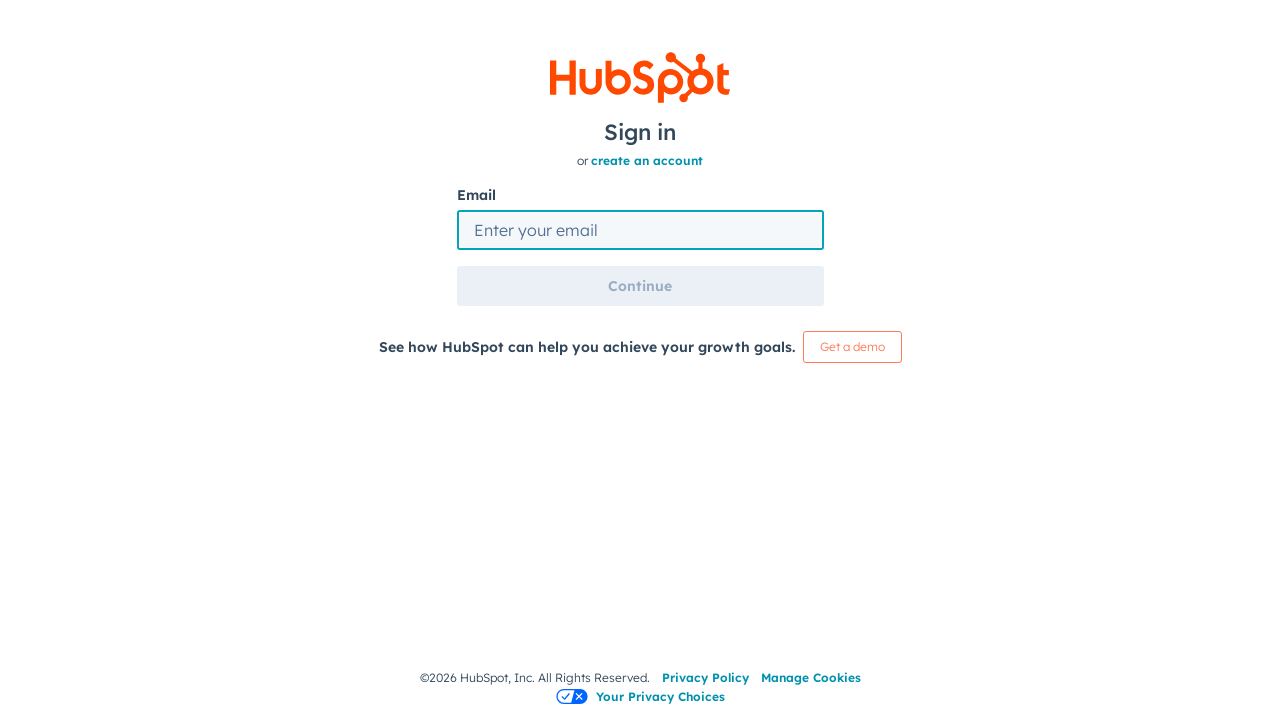

Navigated to FreeCRM homepage
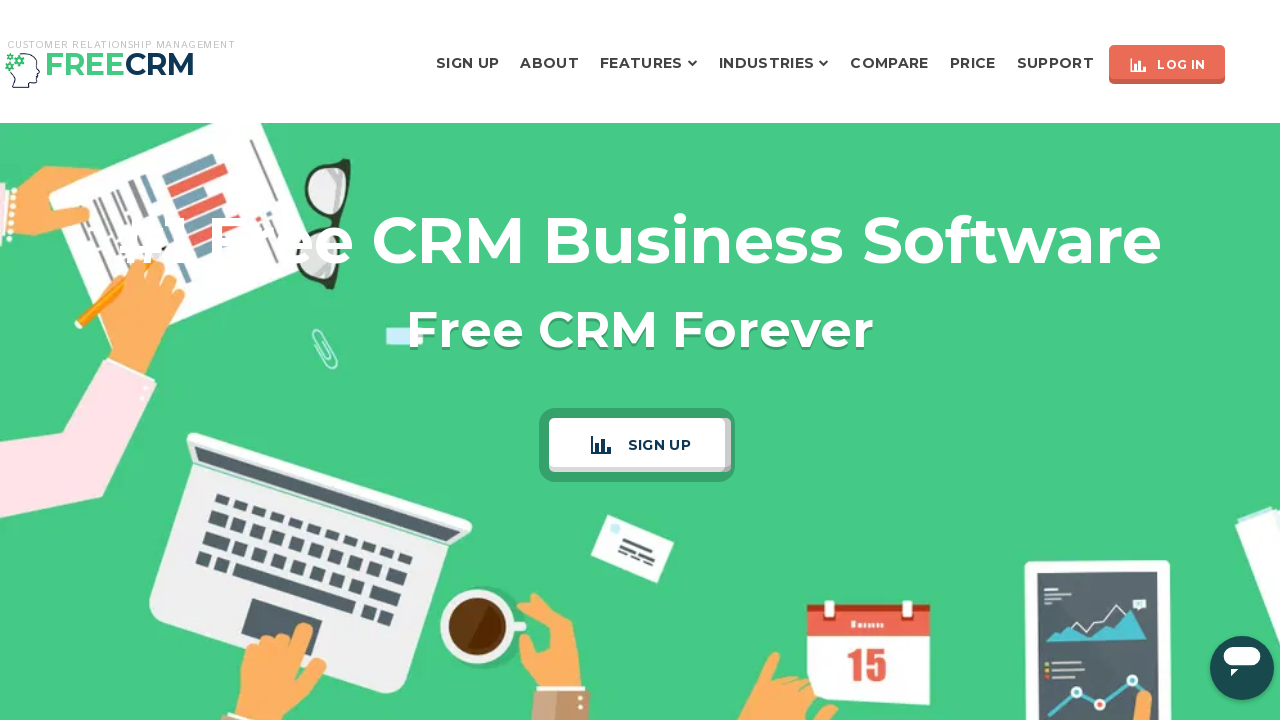

Navigated back to HubSpot login page using browser back button
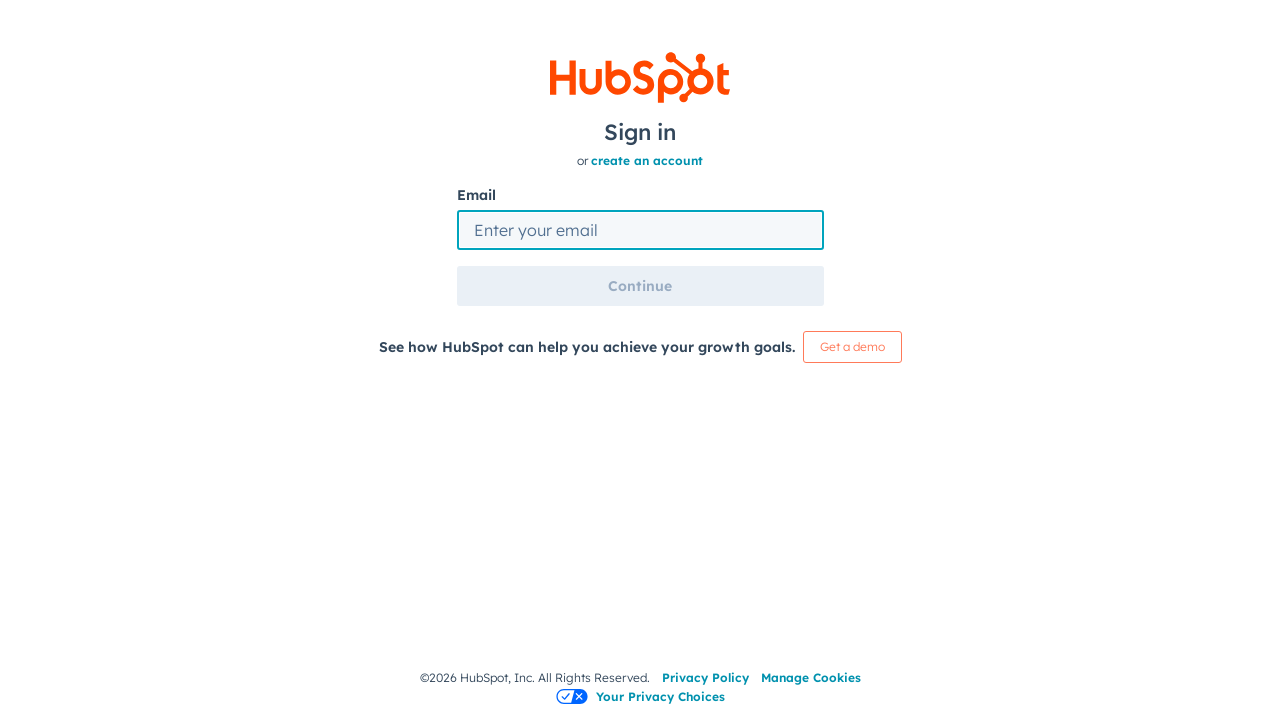

Navigated forward to FreeCRM using browser forward button
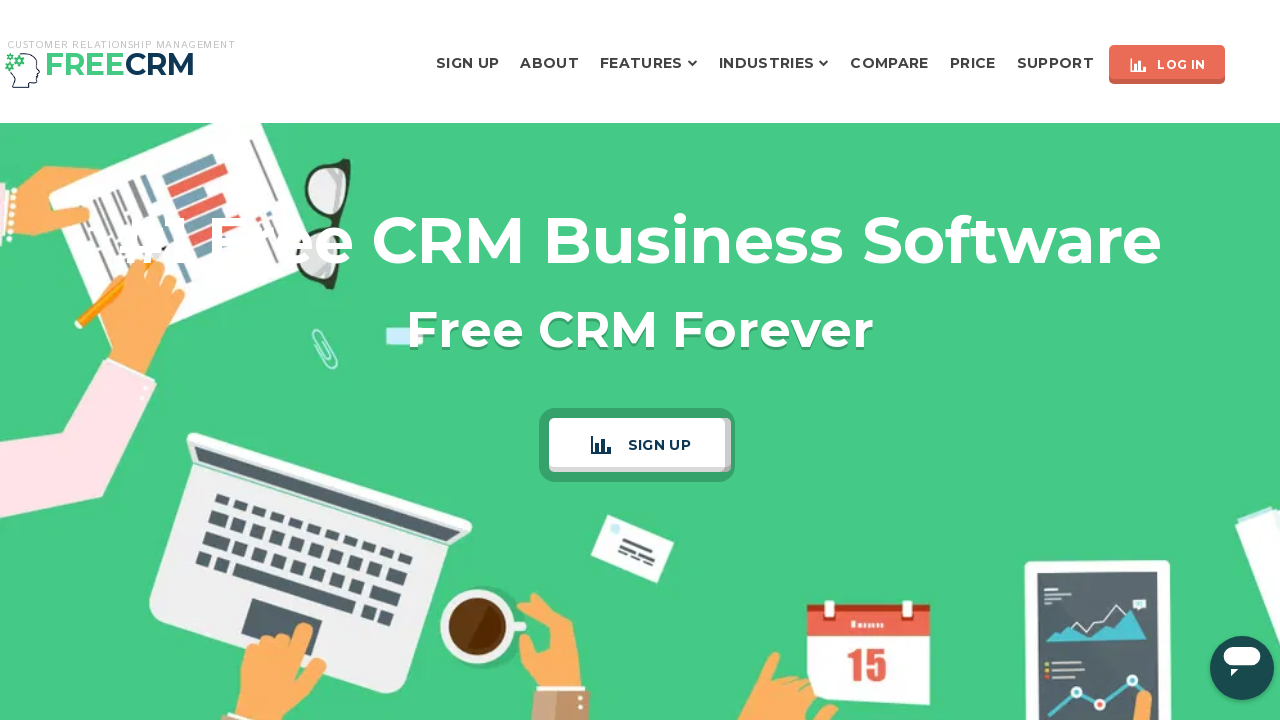

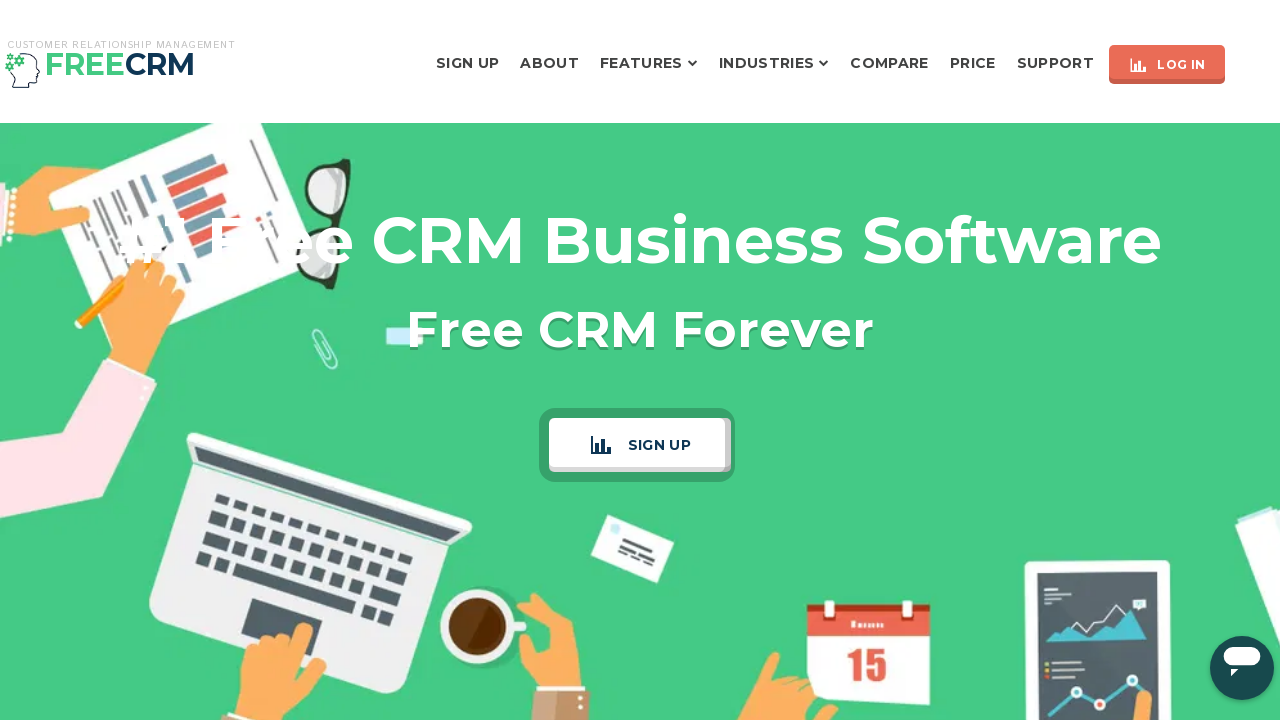